Tests dynamic dropdown selection by selecting origin and destination cities in a travel booking form

Starting URL: https://rahulshettyacademy.com/dropdownsPractise/

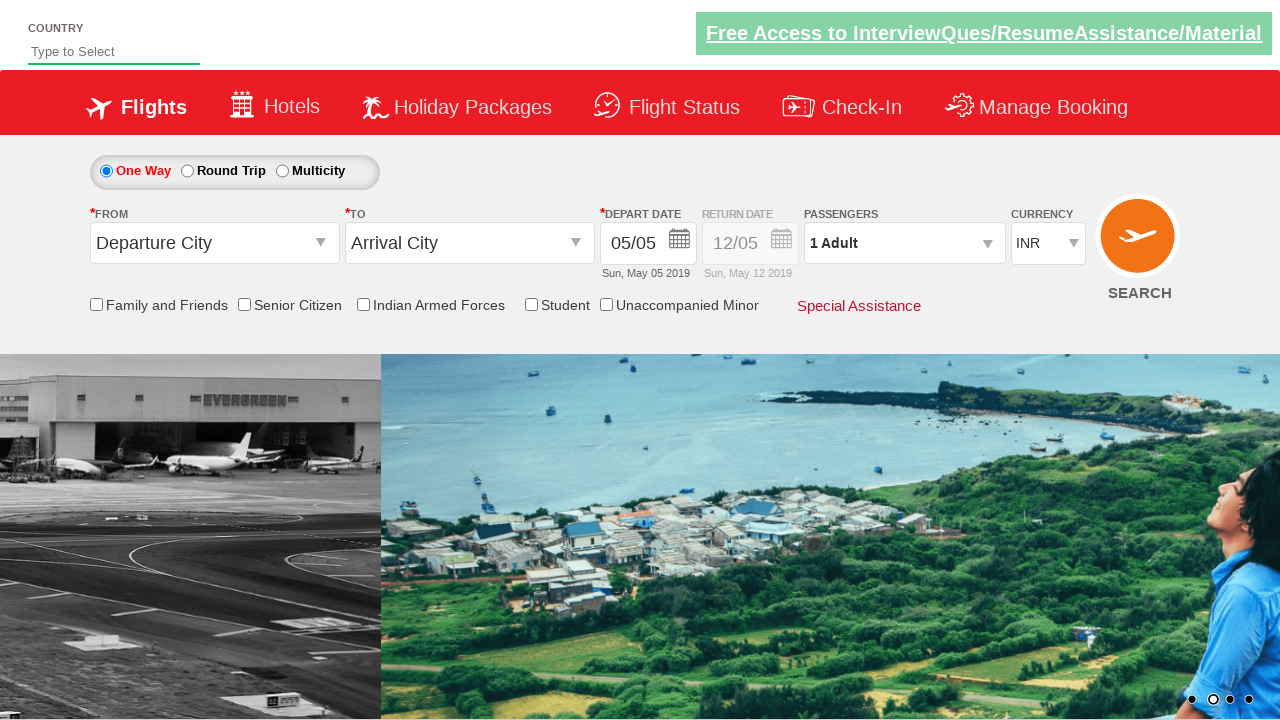

Clicked on origin station dropdown at (214, 243) on #ctl00_mainContent_ddl_originStation1_CTXT
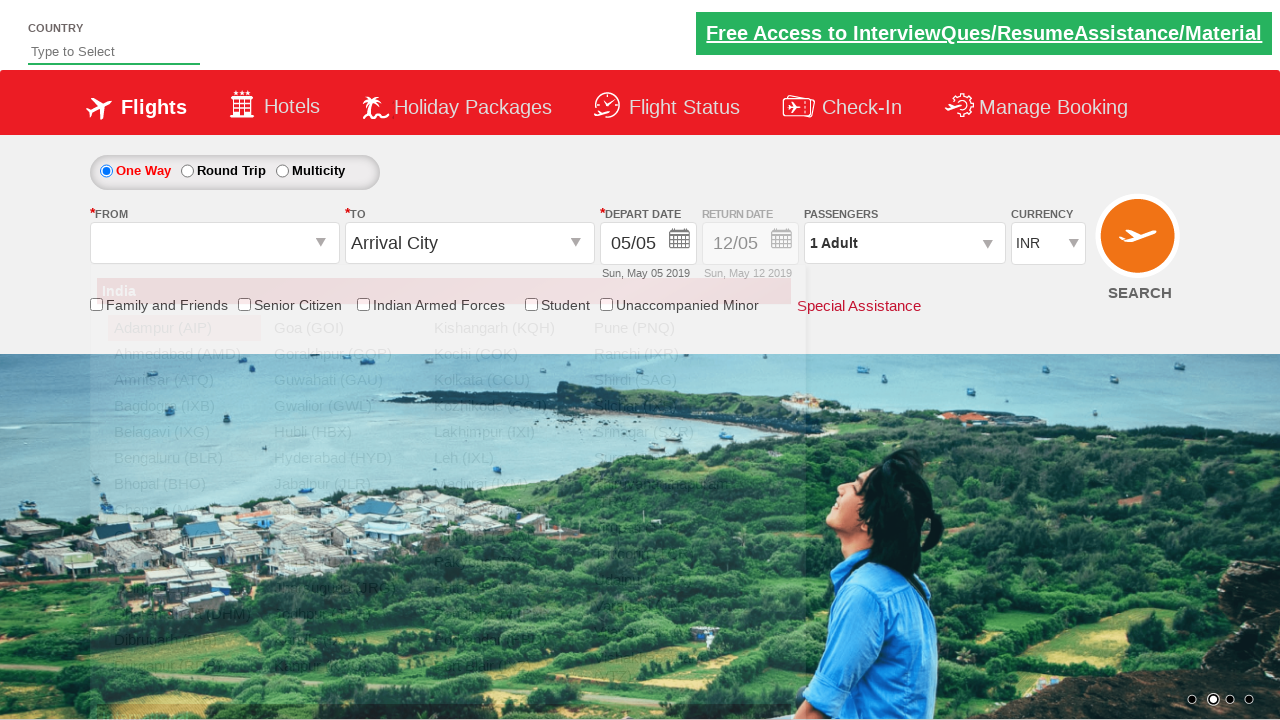

Selected Bangalore (BLR) as origin city at (184, 458) on xpath=//a[@value='BLR']
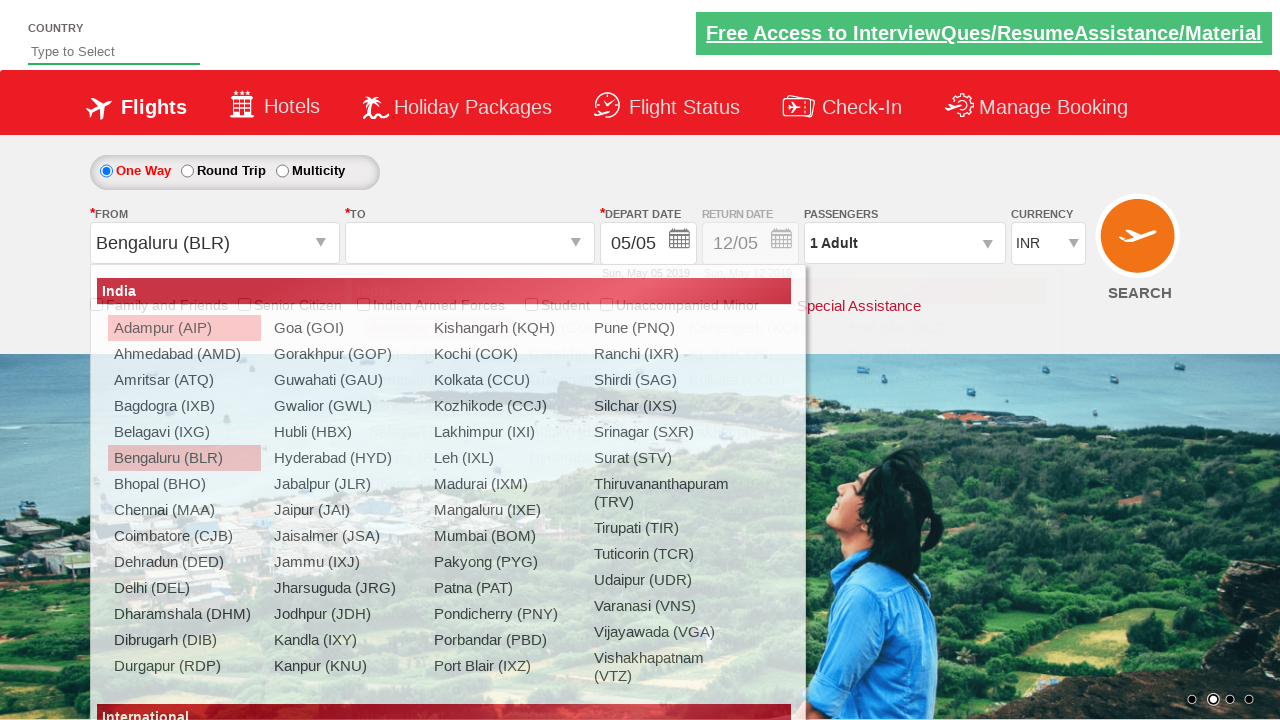

Selected Chennai (MAA) as destination city at (439, 484) on (//a[@value='MAA'])[2]
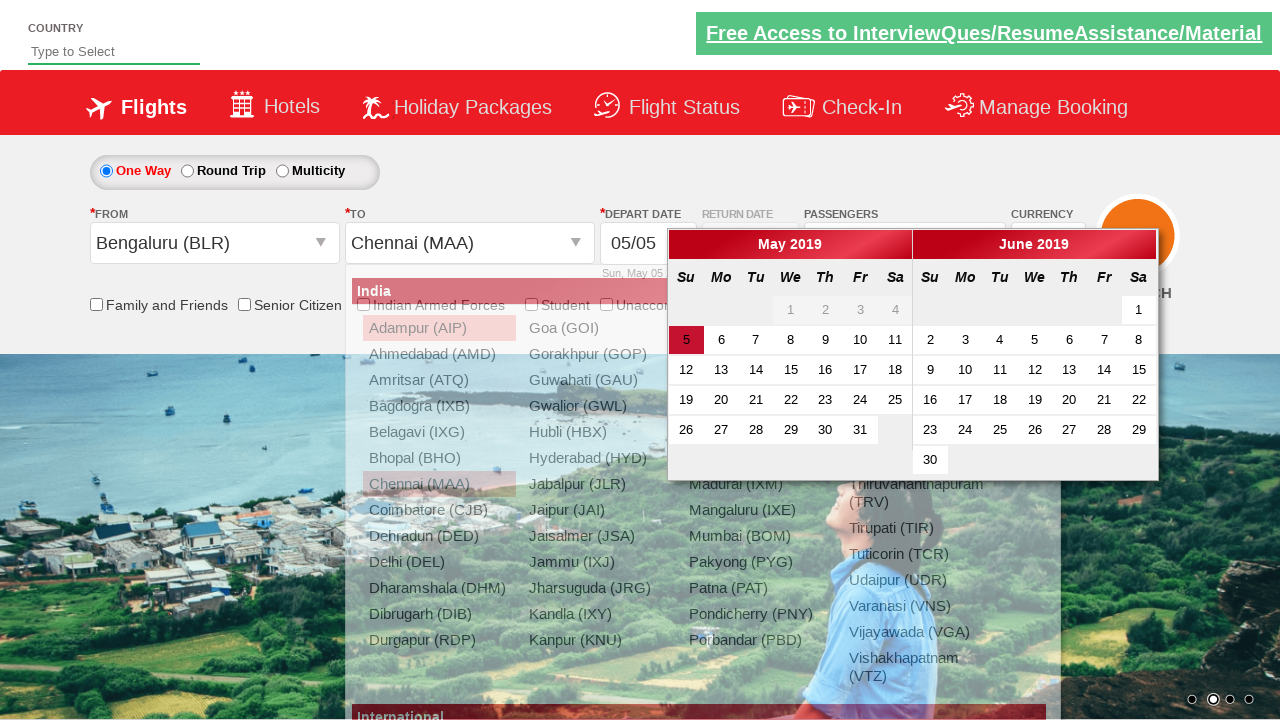

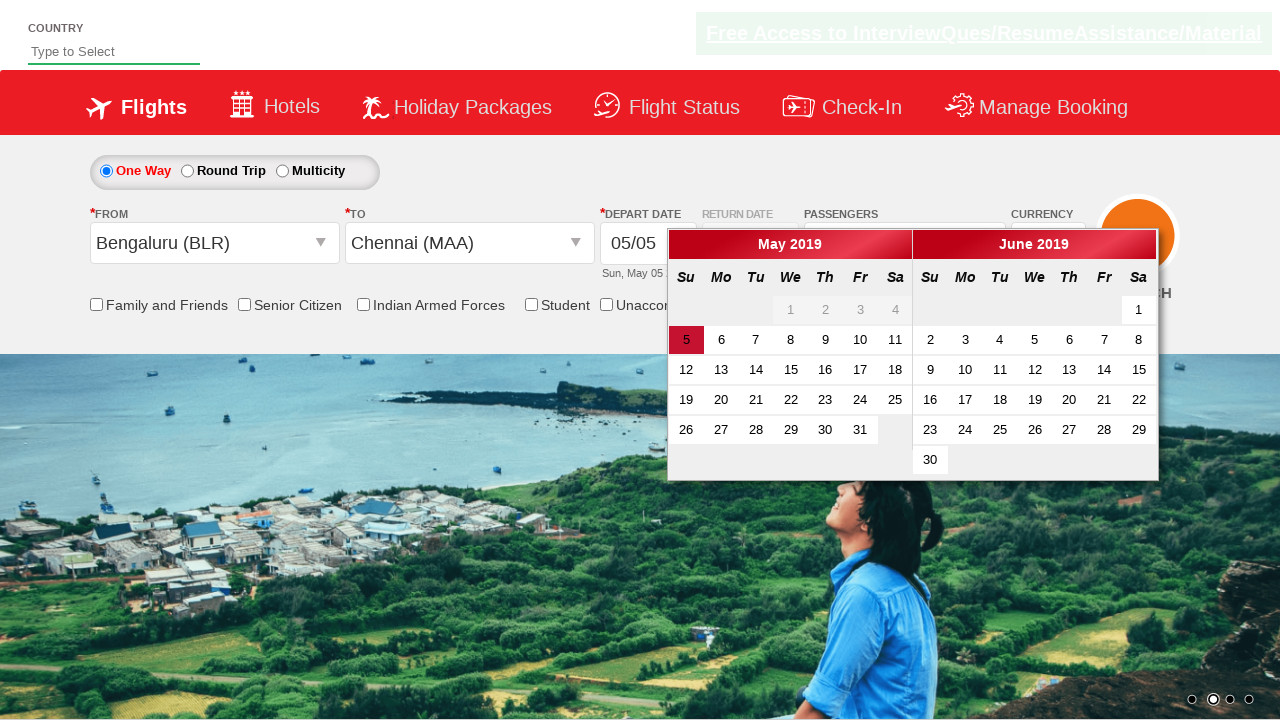